Basic browser navigation test that opens Tira Beauty homepage to verify browser functionality

Starting URL: https://www.tirabeauty.com/

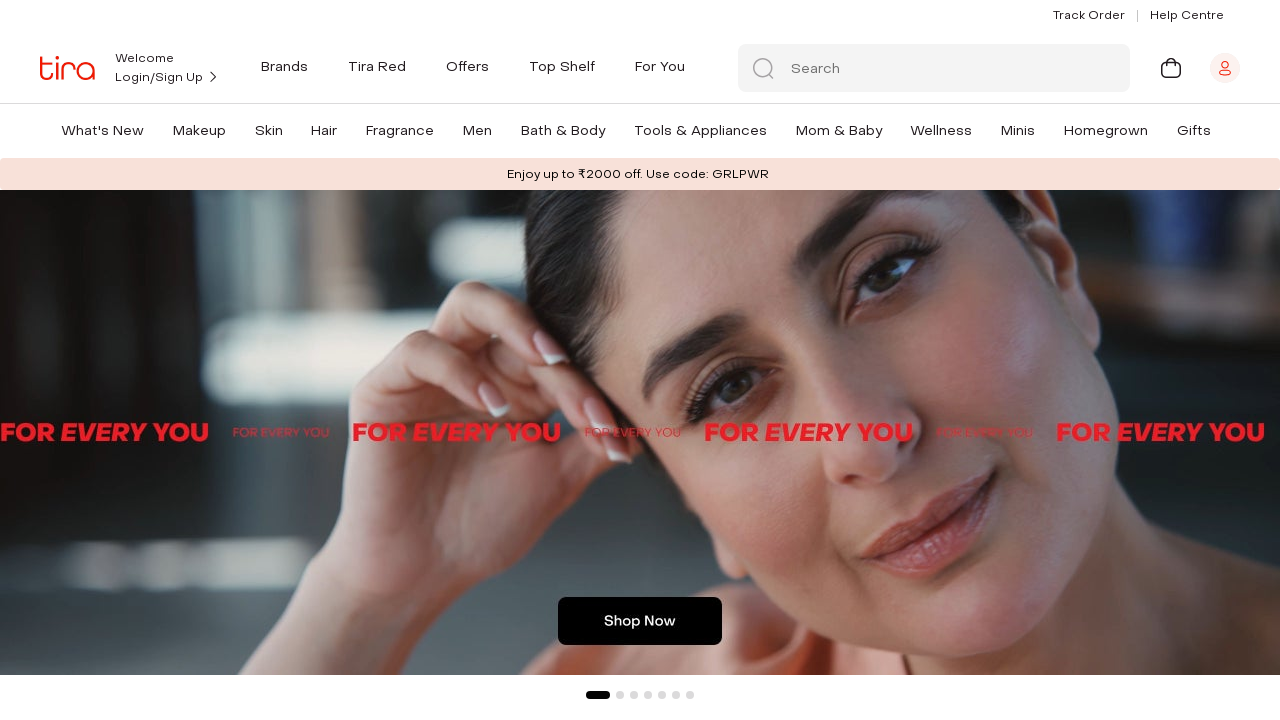

Tira Beauty homepage loaded - DOM content ready
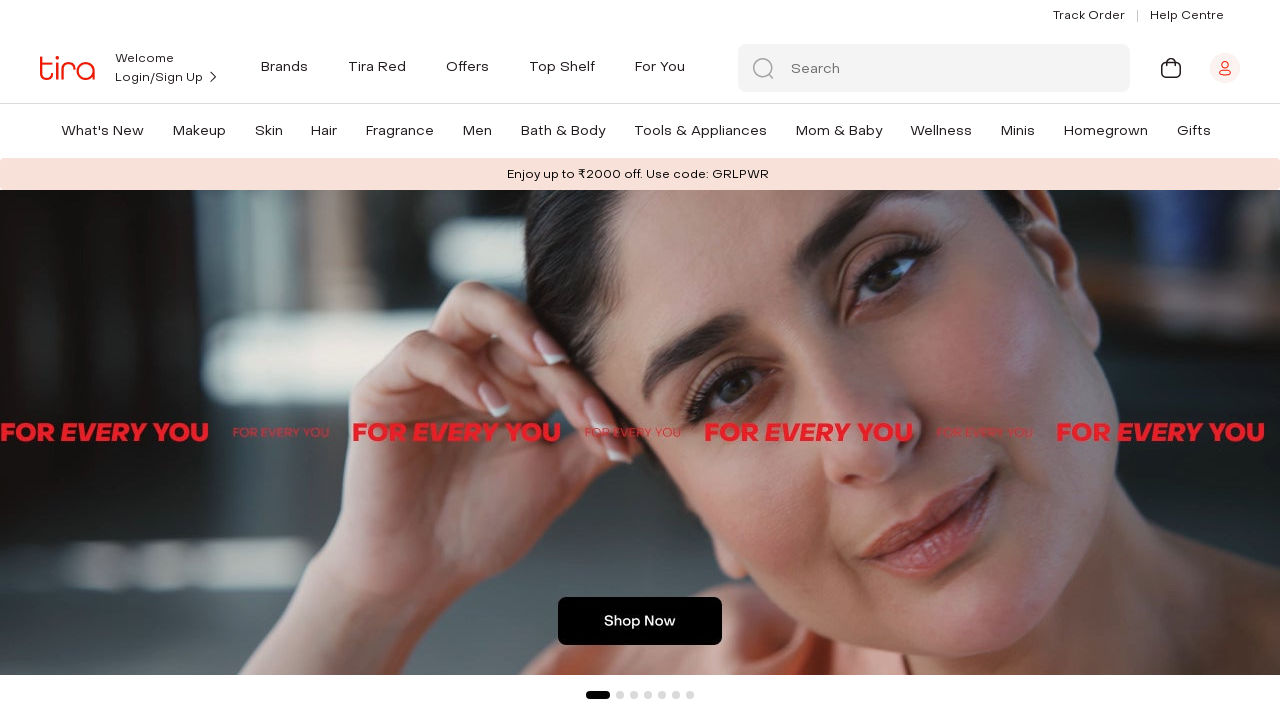

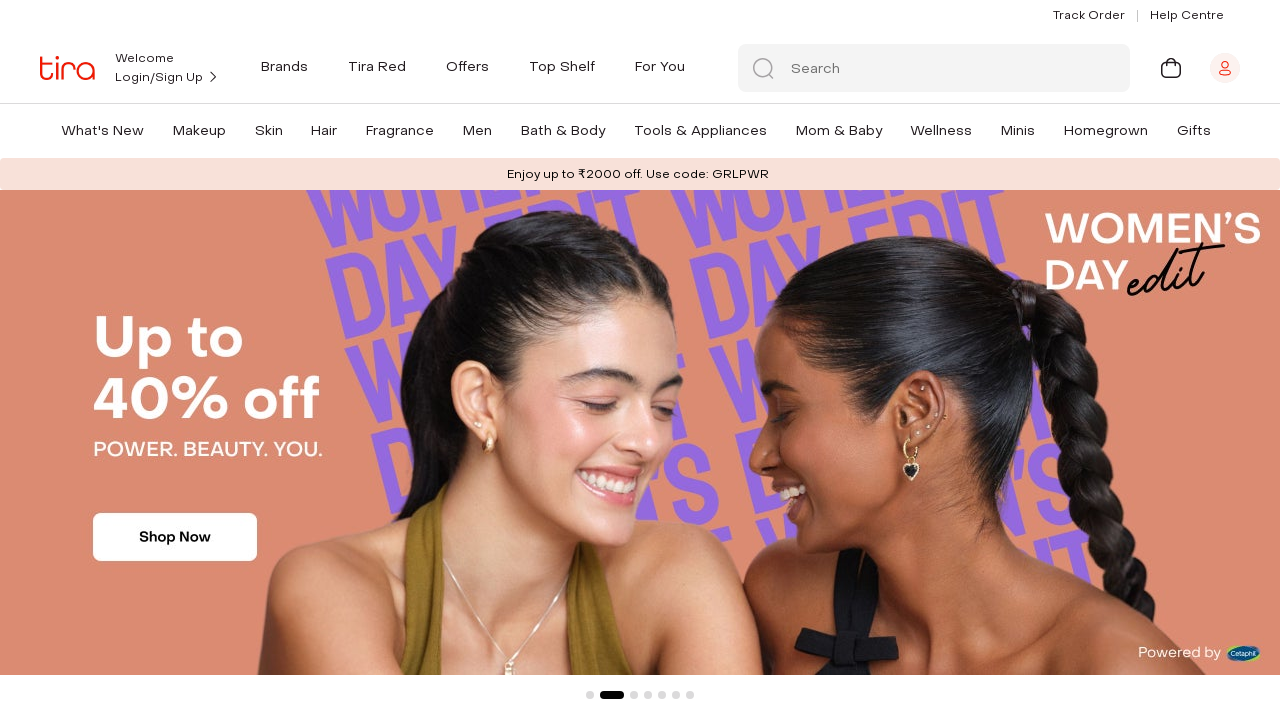